Tests wait functionality by clicking a button that triggers a delayed element appearance, then filling the newly visible input field

Starting URL: https://www.hyrtutorials.com/p/waits-demo.html

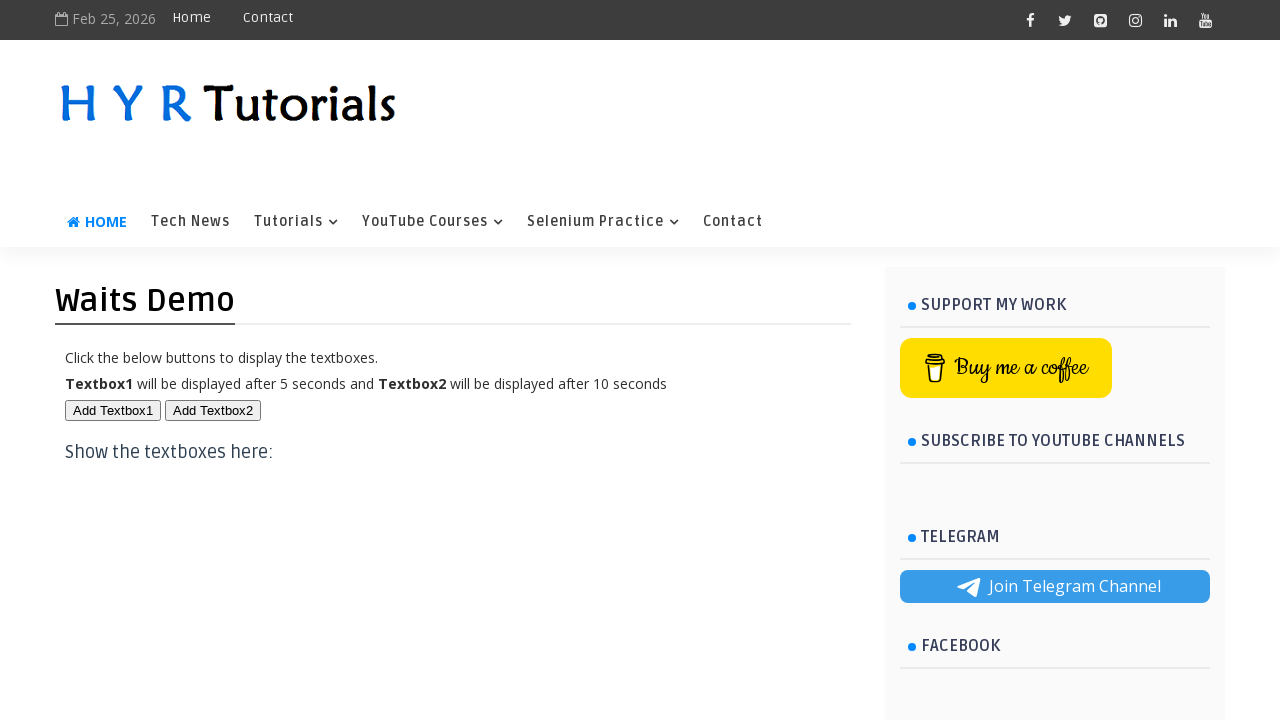

Clicked button to trigger delayed element appearance at (113, 410) on button#btn1
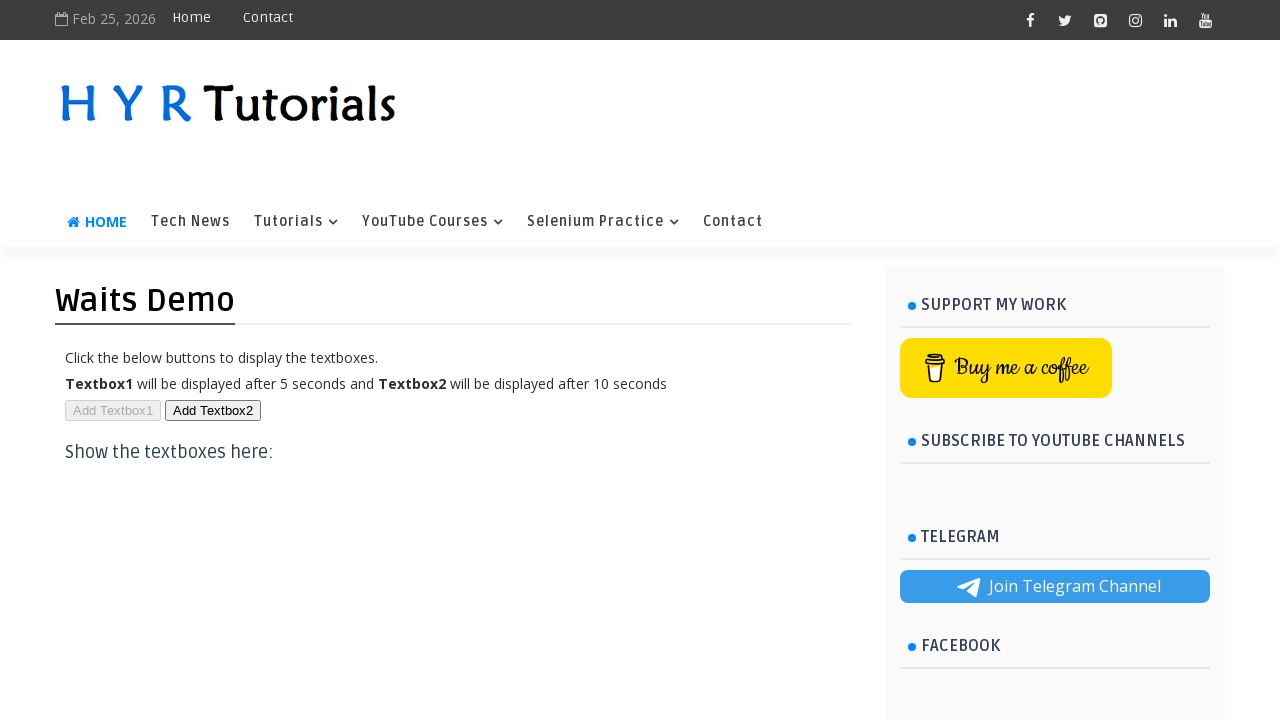

Waited for text input field to become visible
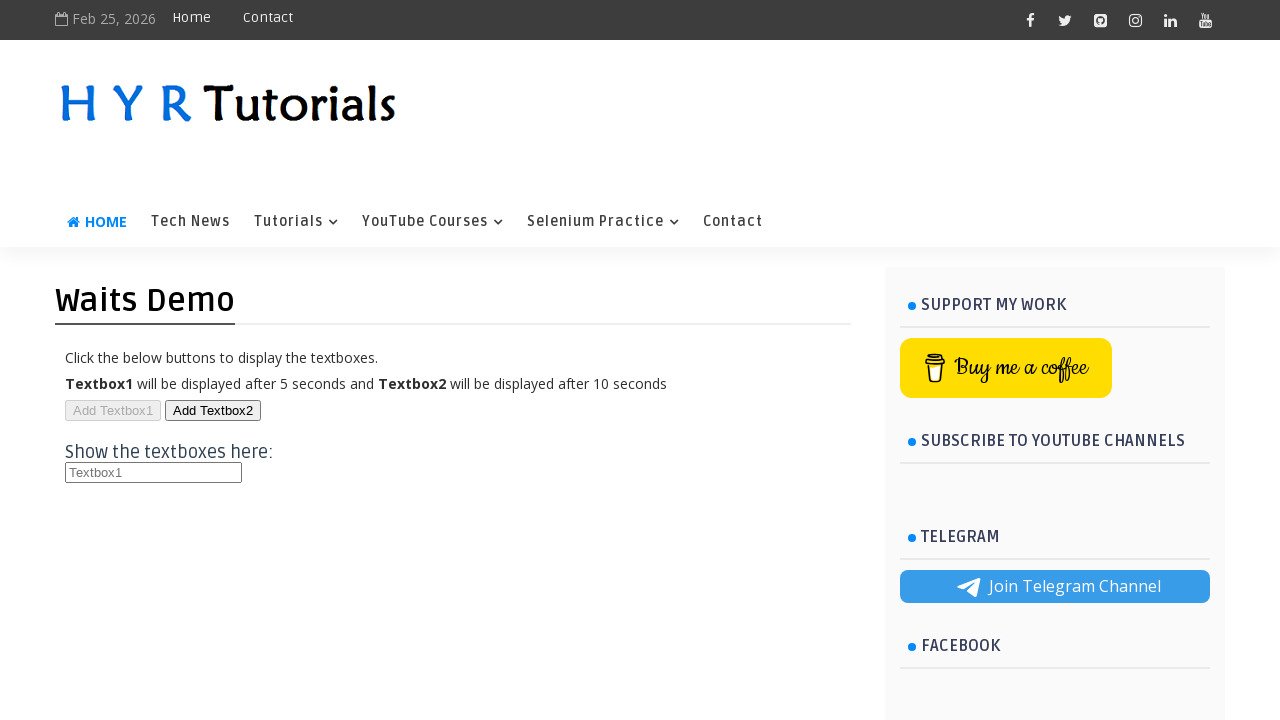

Filled the visible input field with 'ABC' on input#txt1
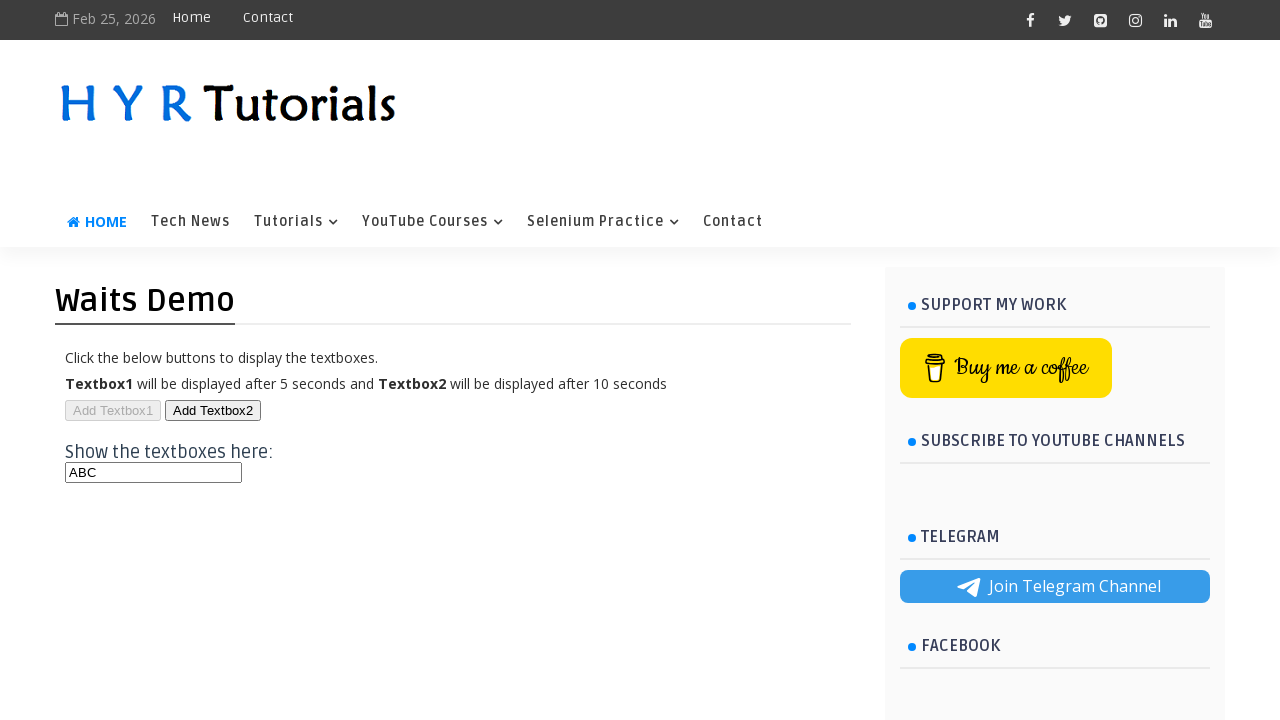

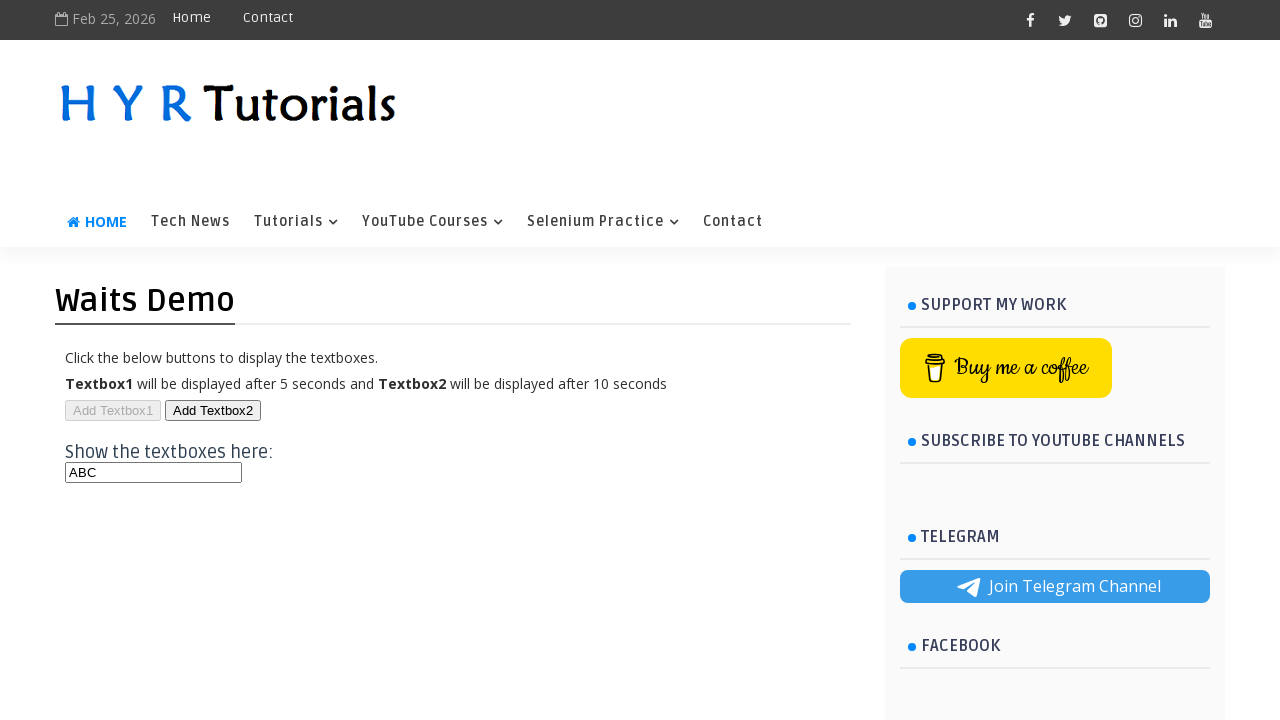